Tests network request interception and URL modification, then clicks on the library button to trigger the modified request

Starting URL: https://rahulshettyacademy.com/angularAppdemo

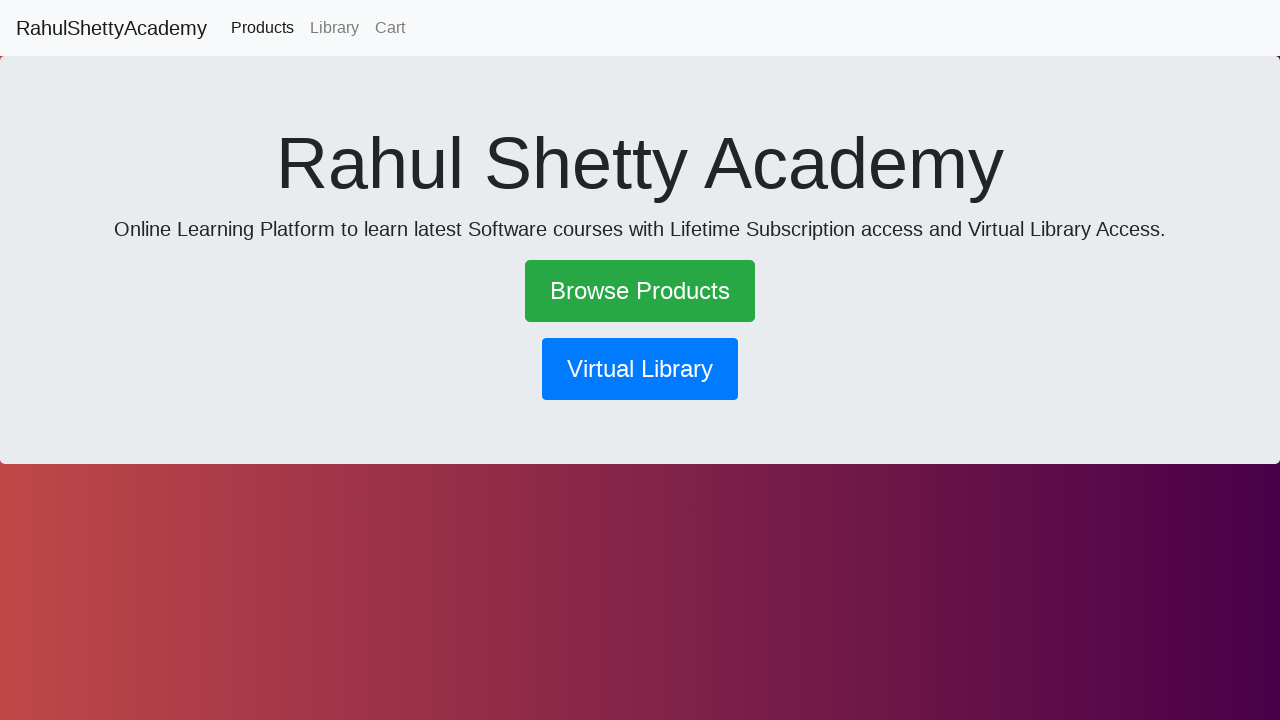

Clicked the library button to trigger the modified network request at (640, 369) on xpath=//button[@routerlink='/library']
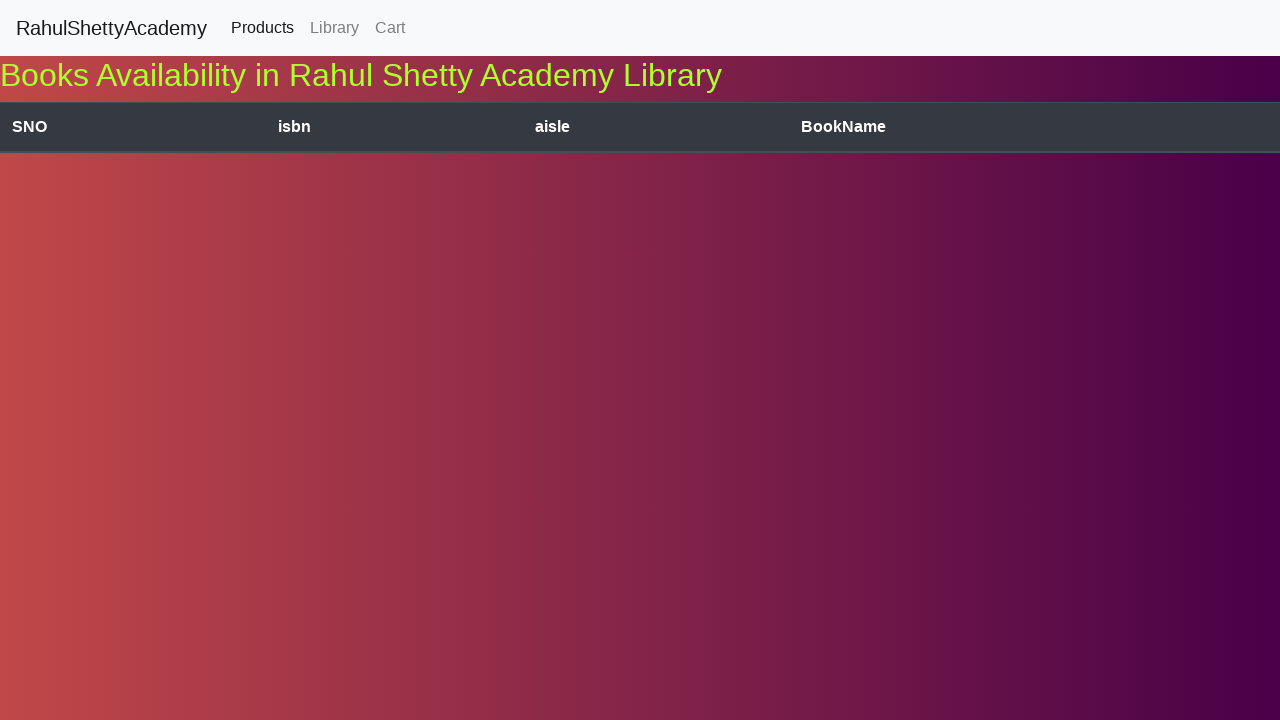

Waited for the page to process the intercepted request
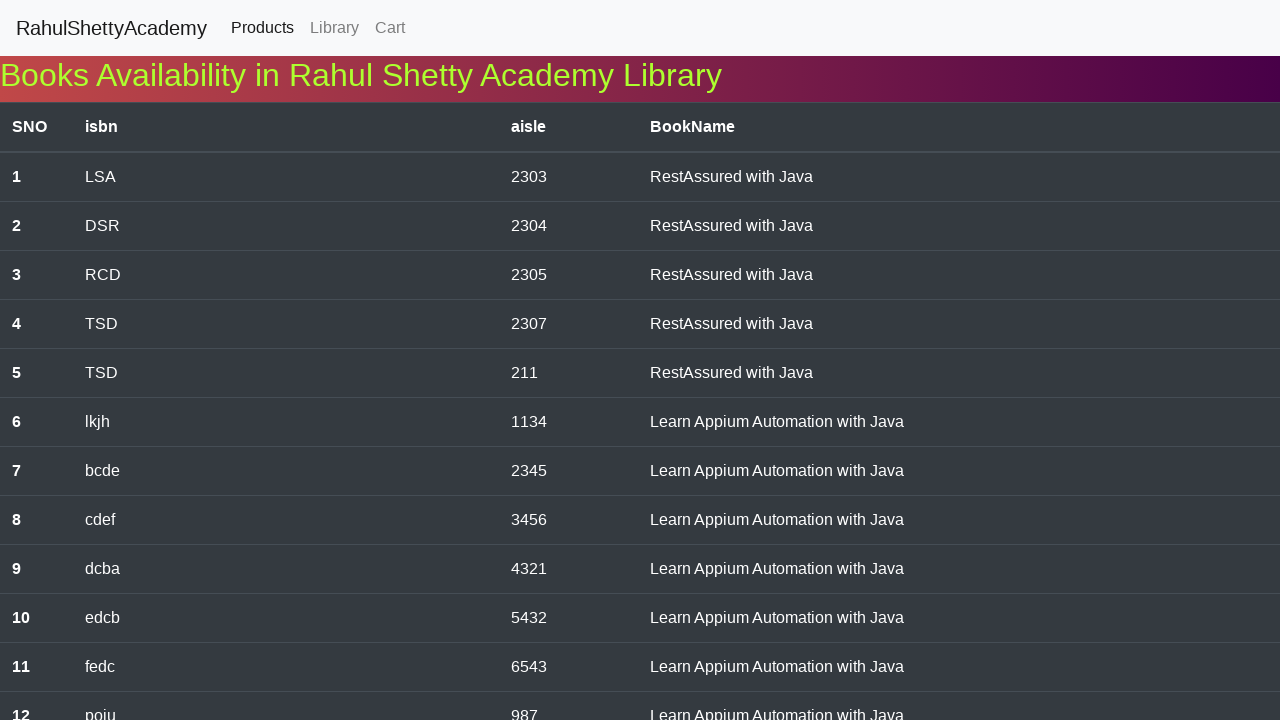

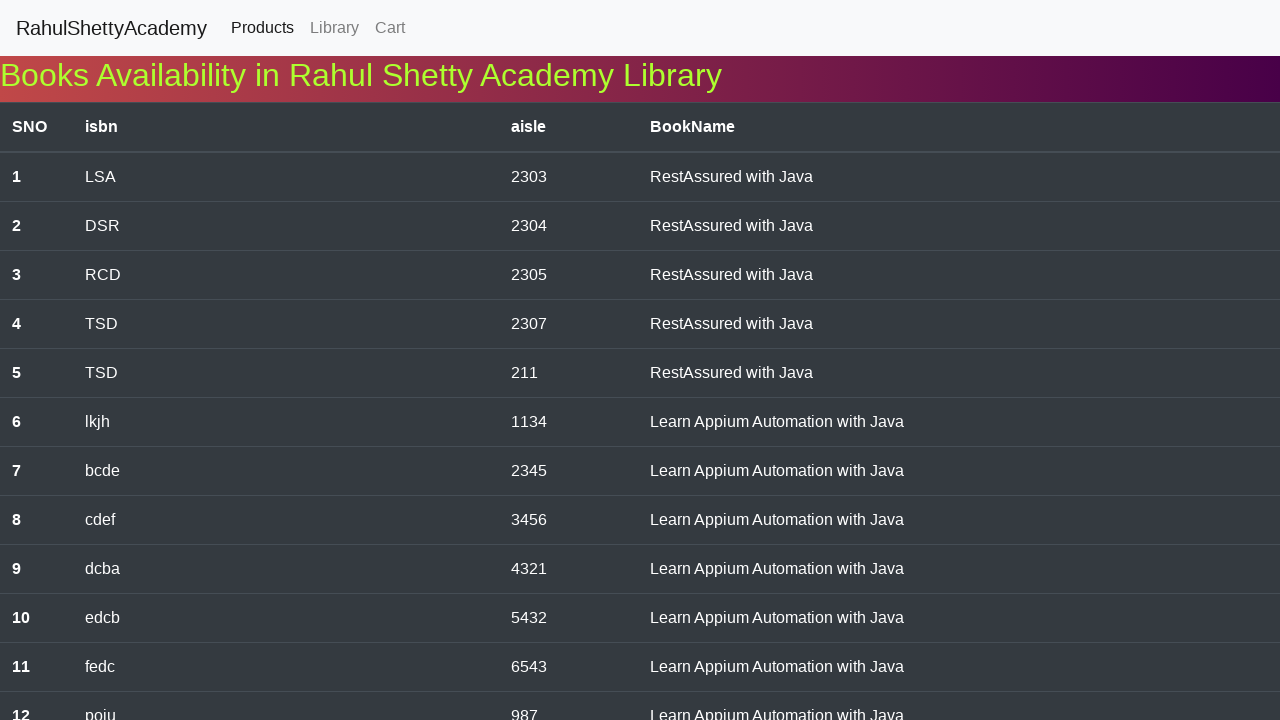